Tests implicit wait behavior with an 8-second timeout, which exceeds the 5 seconds needed for the element to appear

Starting URL: https://automationfc.github.io/dynamic-loading/

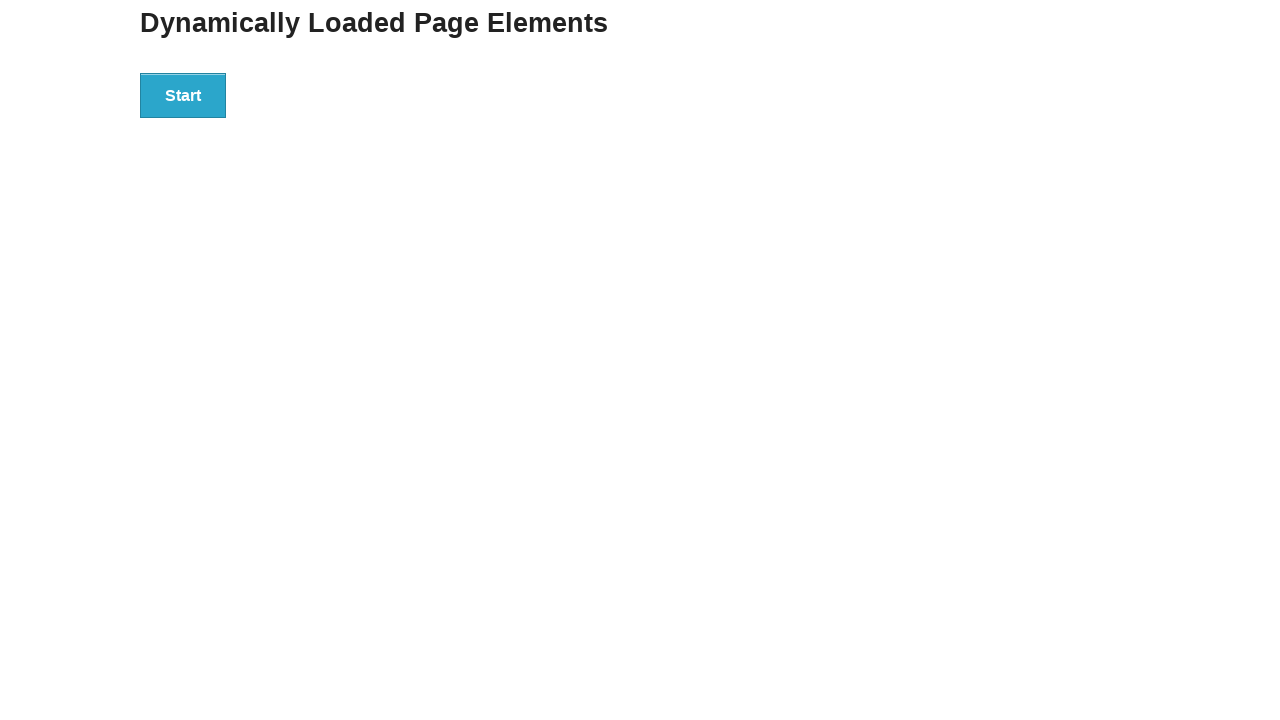

Clicked start button to trigger loading at (183, 95) on div[id='start'] button
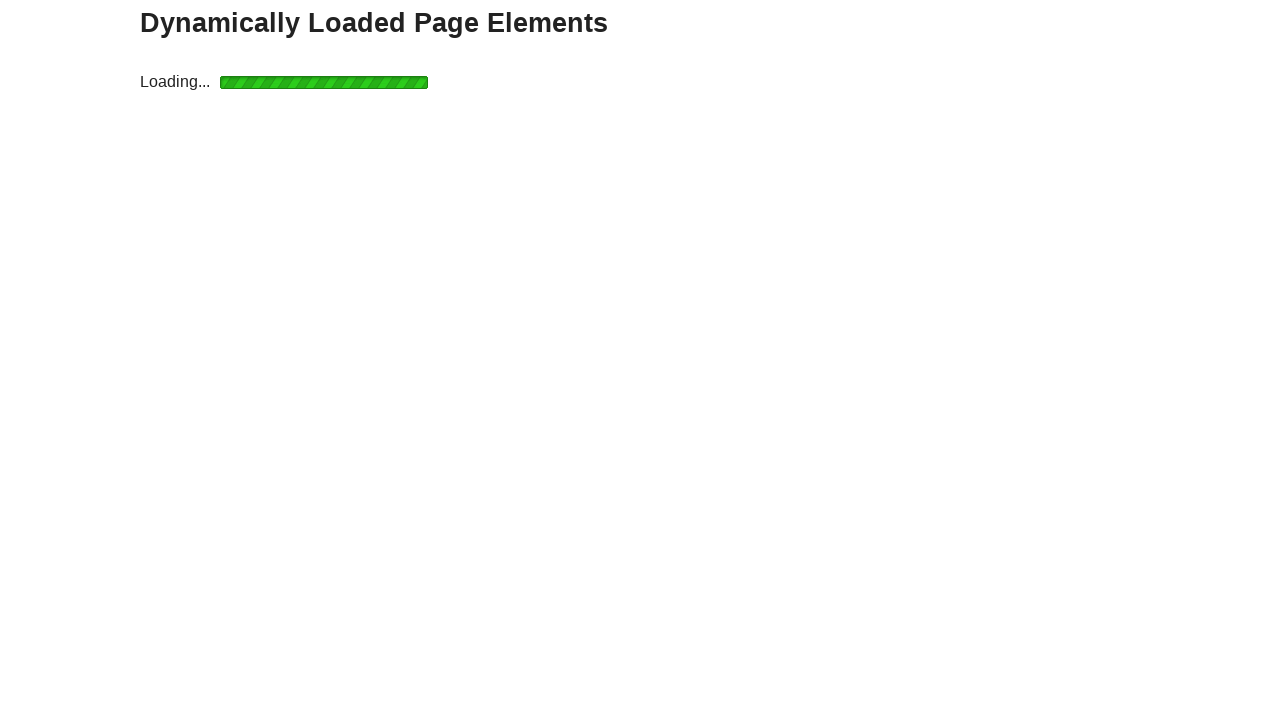

Waited for finish element to appear with 8-second timeout (exceeds 5 seconds needed)
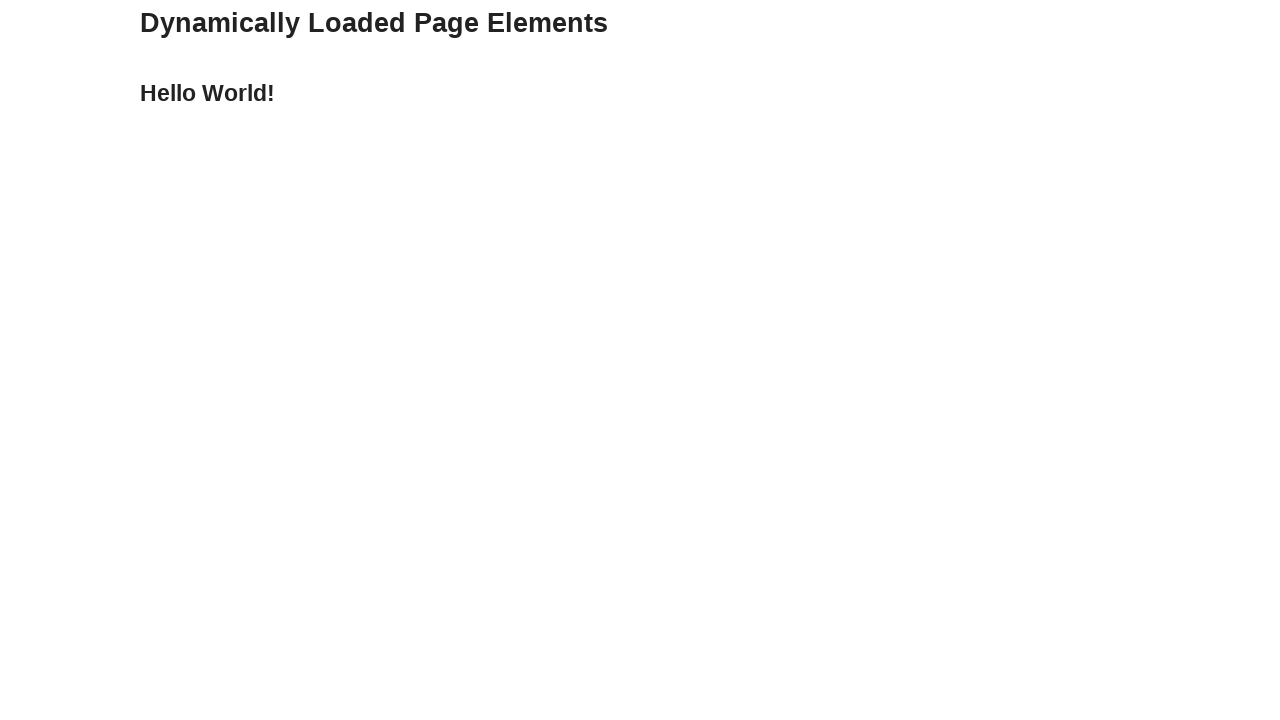

Retrieved text content from finish element
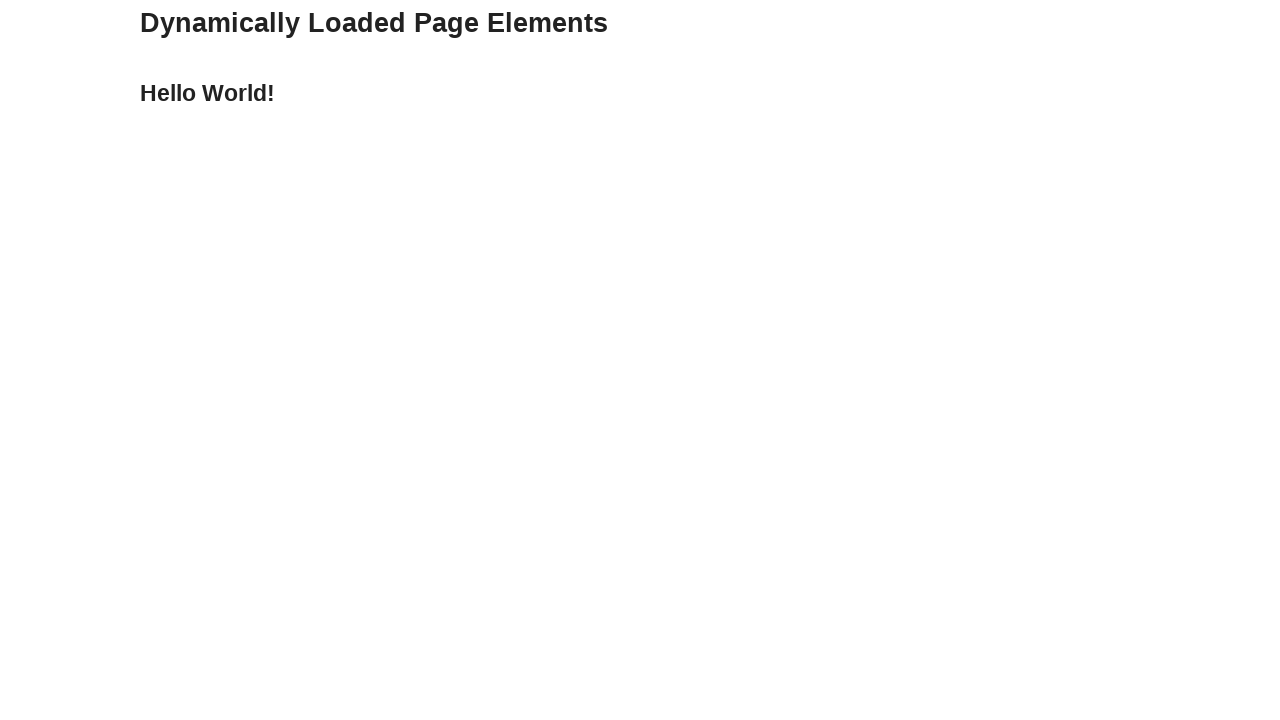

Verified text content equals 'Hello World!'
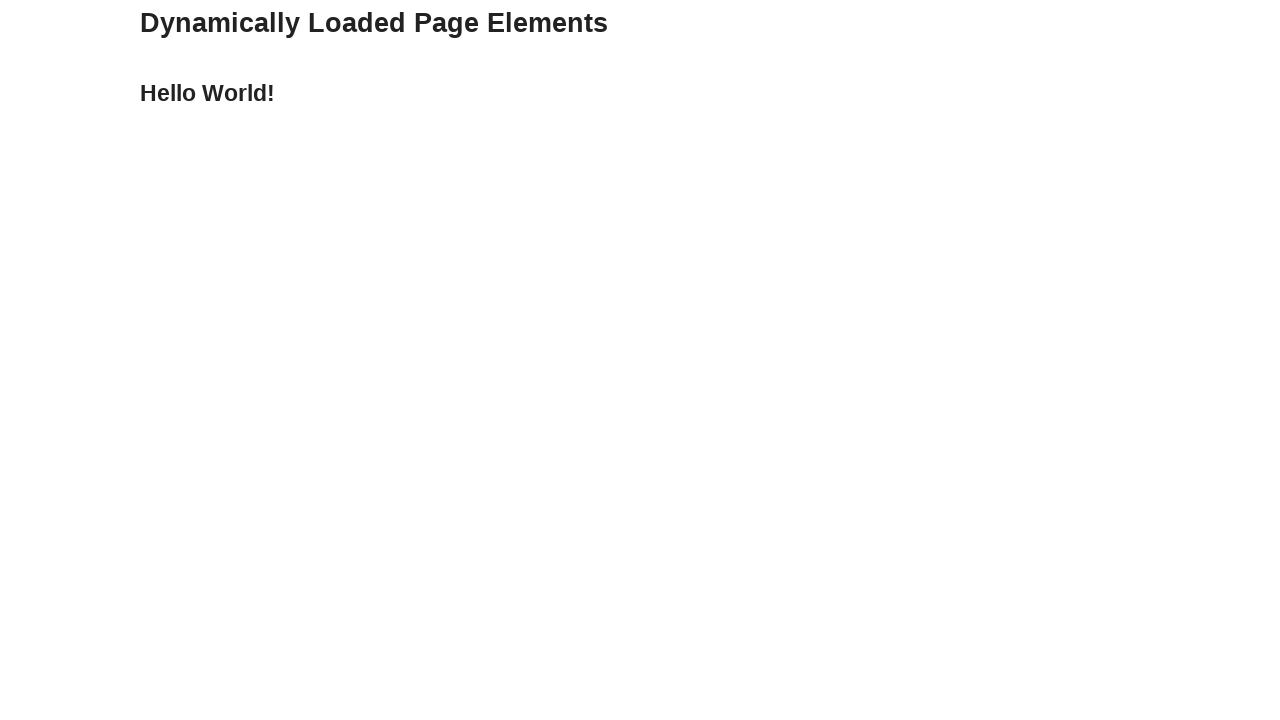

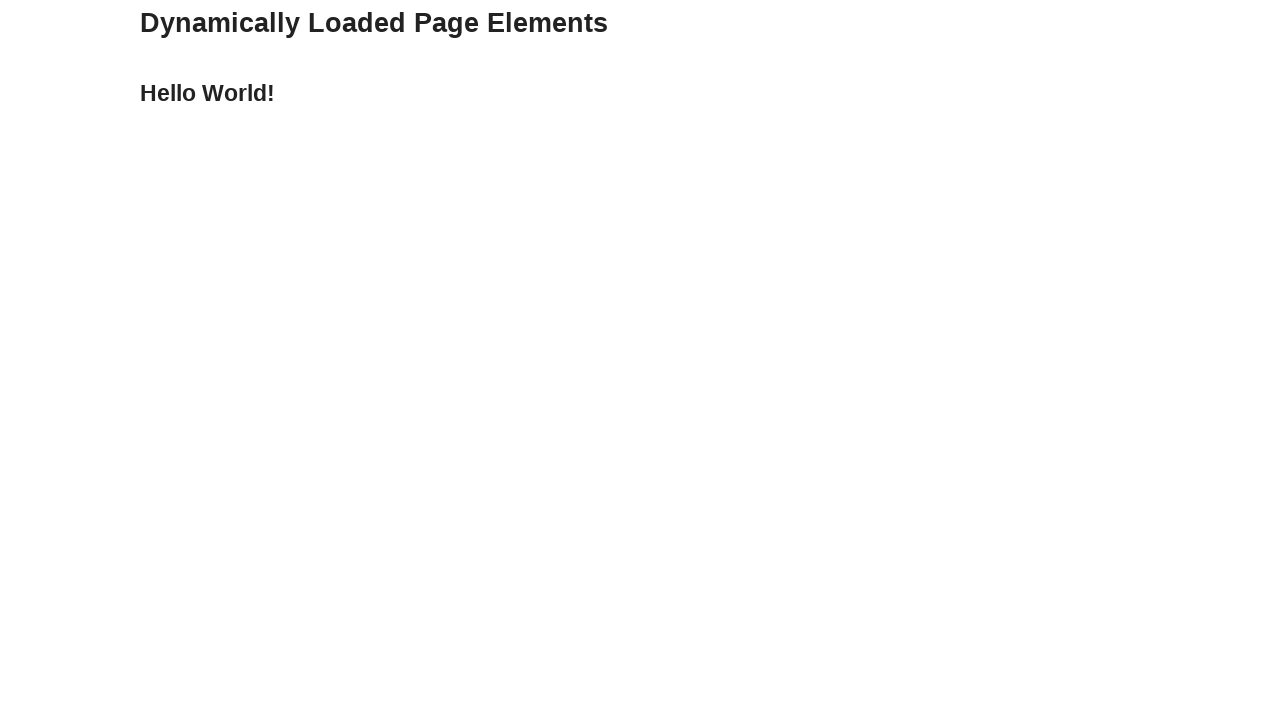